Tests that the browser back button works correctly with filter navigation

Starting URL: https://demo.playwright.dev/todomvc

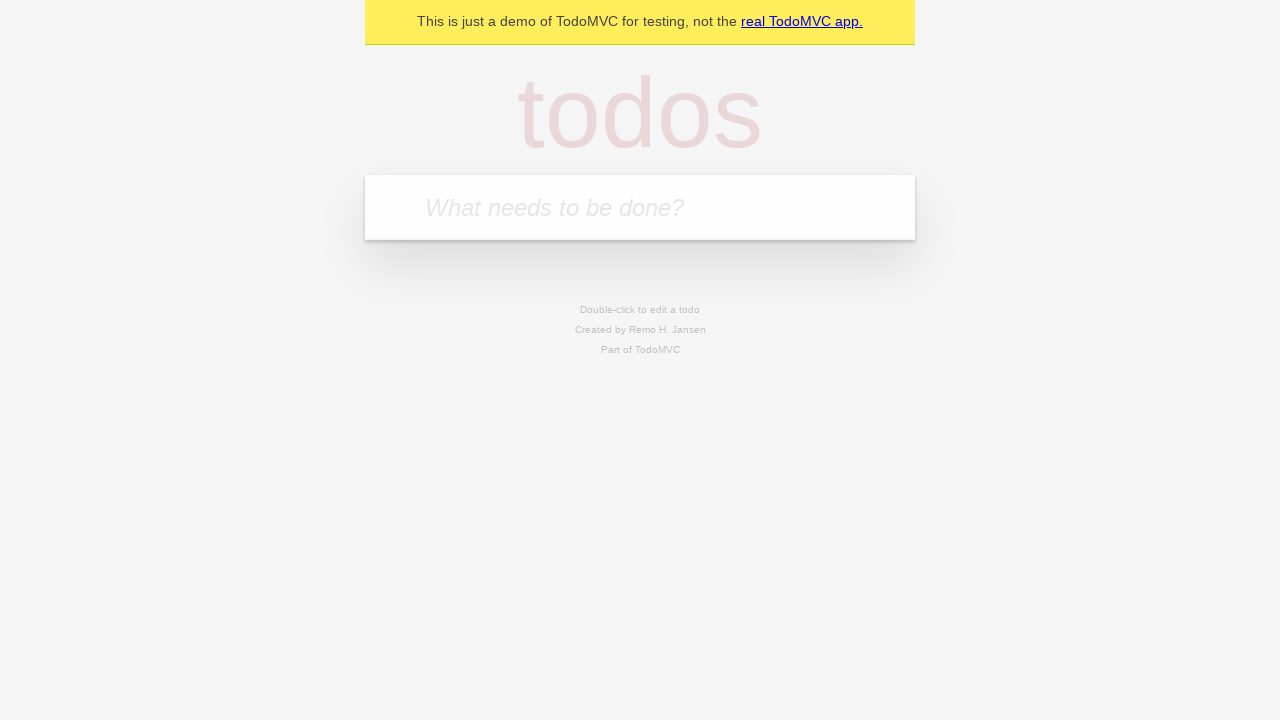

Filled todo input with 'buy some cheese' on internal:attr=[placeholder="What needs to be done?"i]
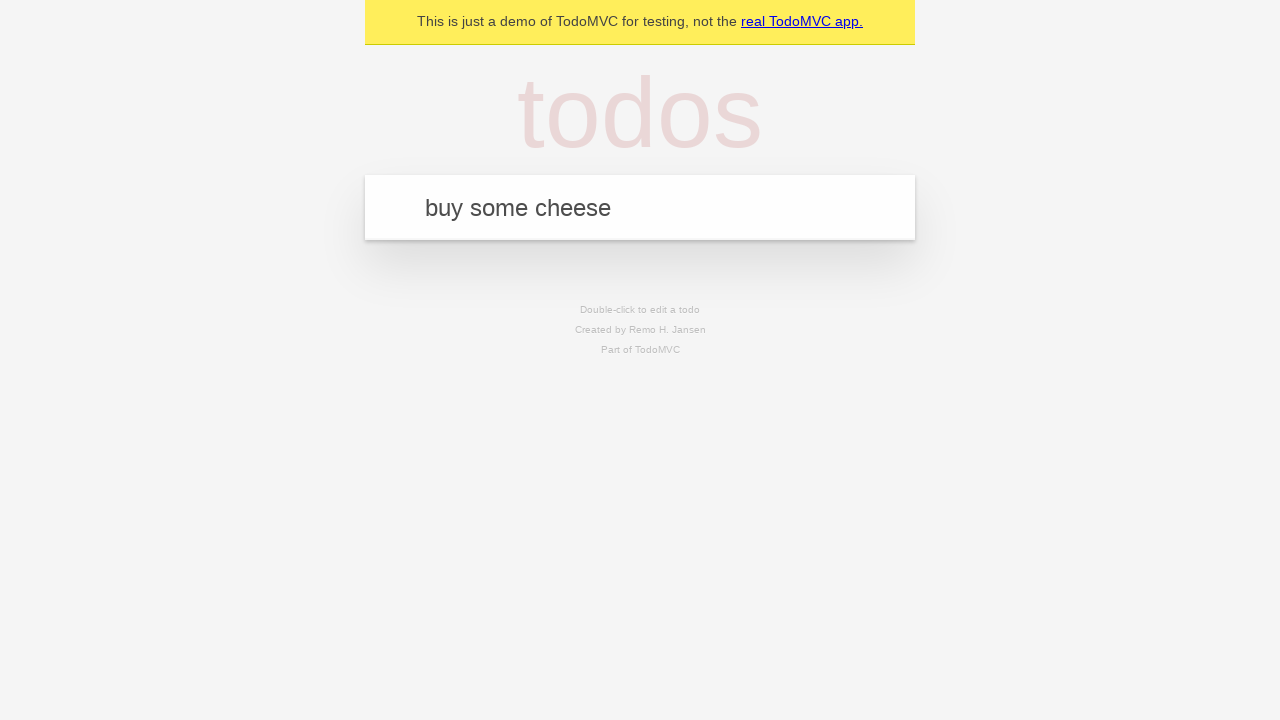

Pressed Enter to add first todo item on internal:attr=[placeholder="What needs to be done?"i]
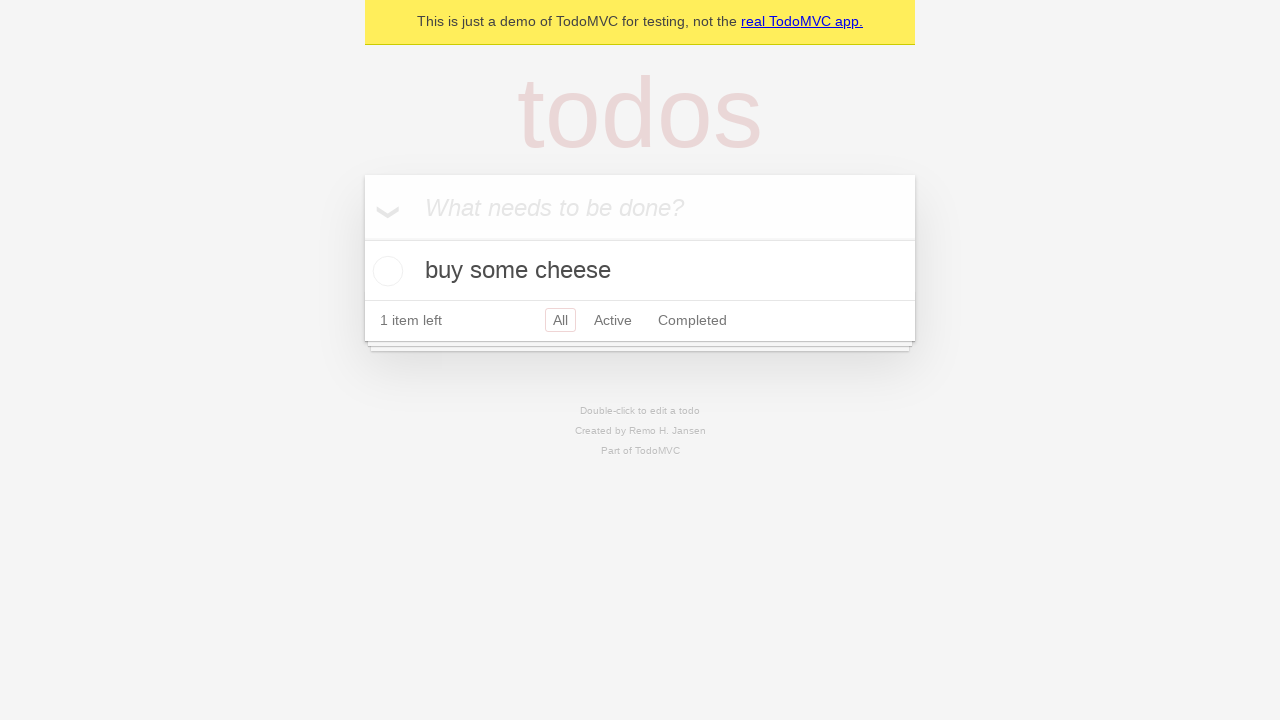

Filled todo input with 'feed the cat' on internal:attr=[placeholder="What needs to be done?"i]
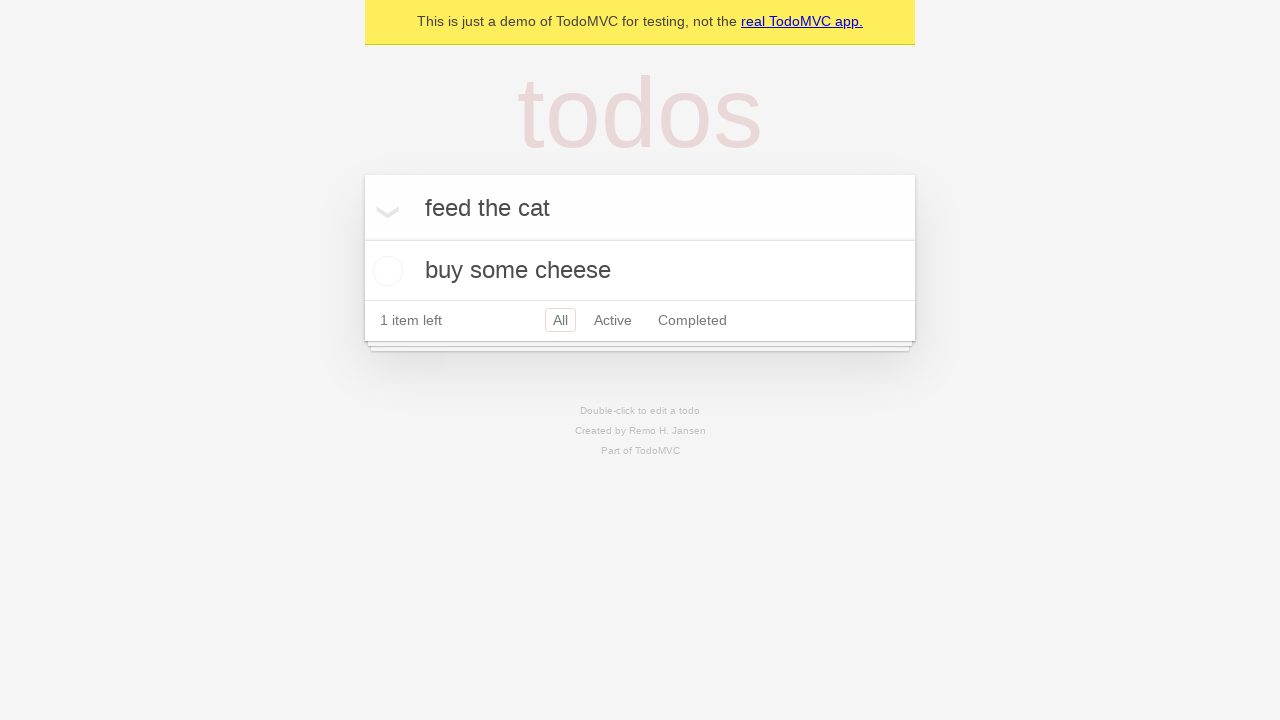

Pressed Enter to add second todo item on internal:attr=[placeholder="What needs to be done?"i]
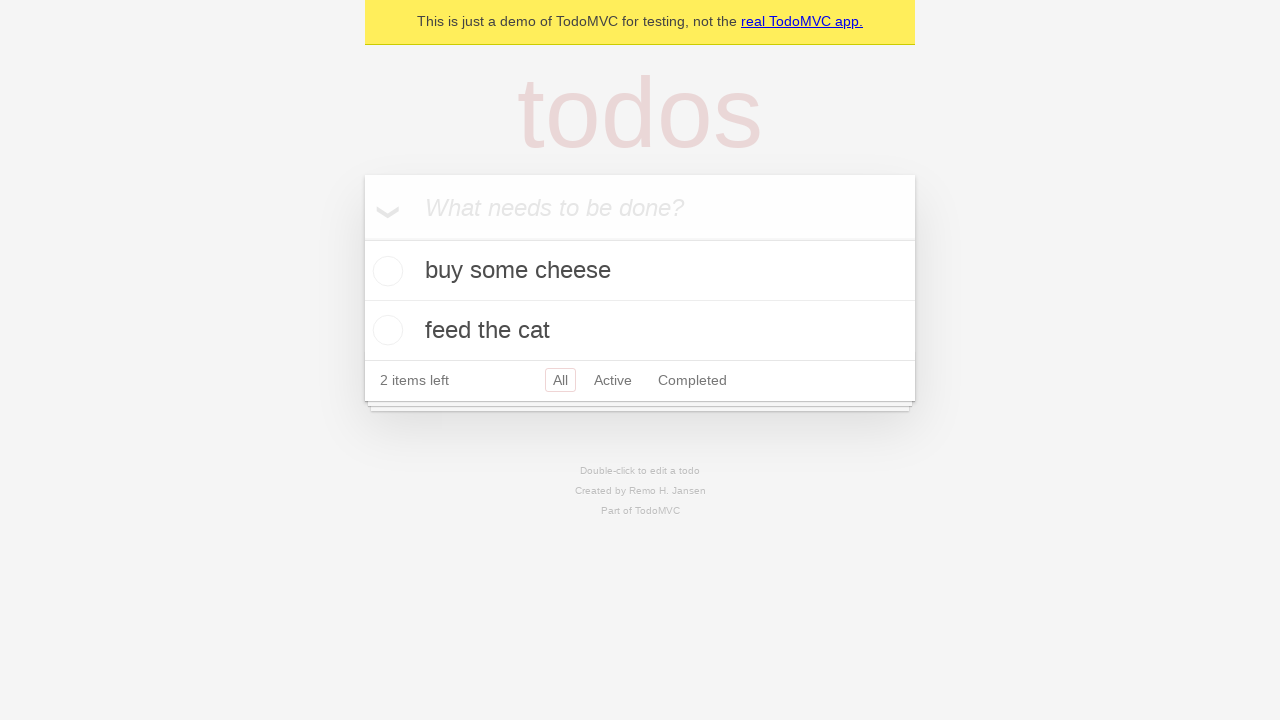

Filled todo input with 'book a doctors appointment' on internal:attr=[placeholder="What needs to be done?"i]
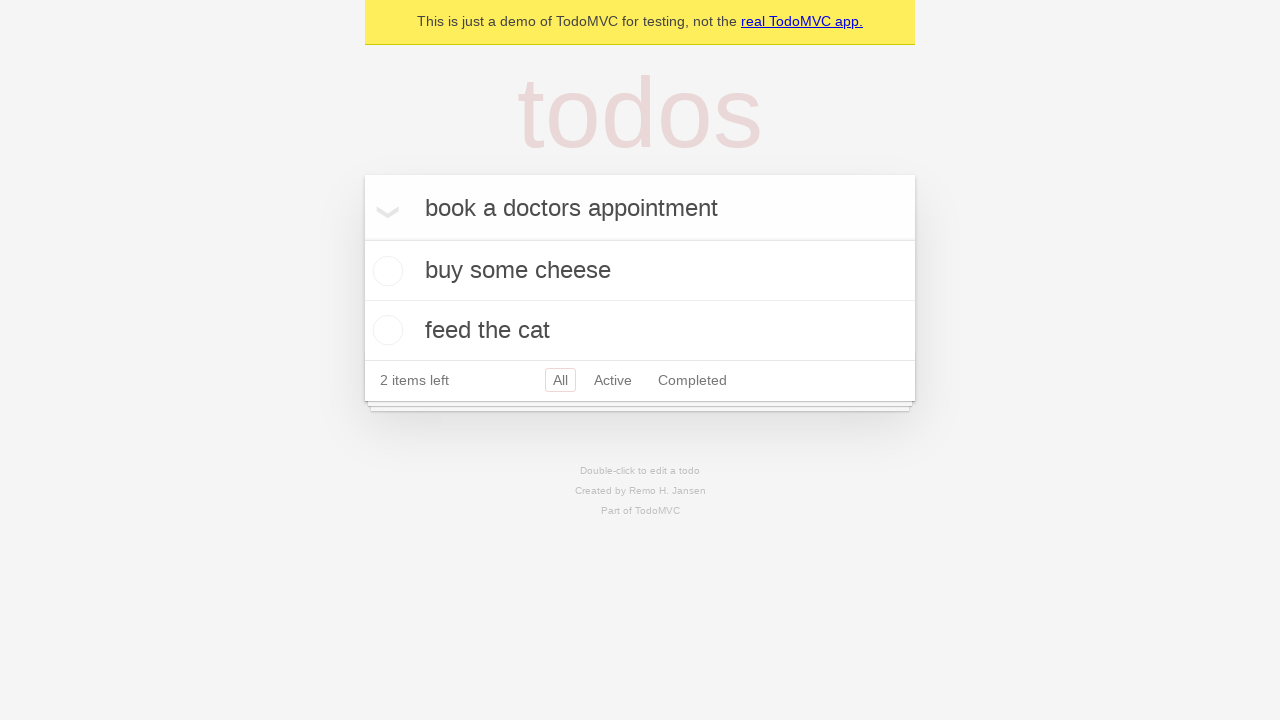

Pressed Enter to add third todo item on internal:attr=[placeholder="What needs to be done?"i]
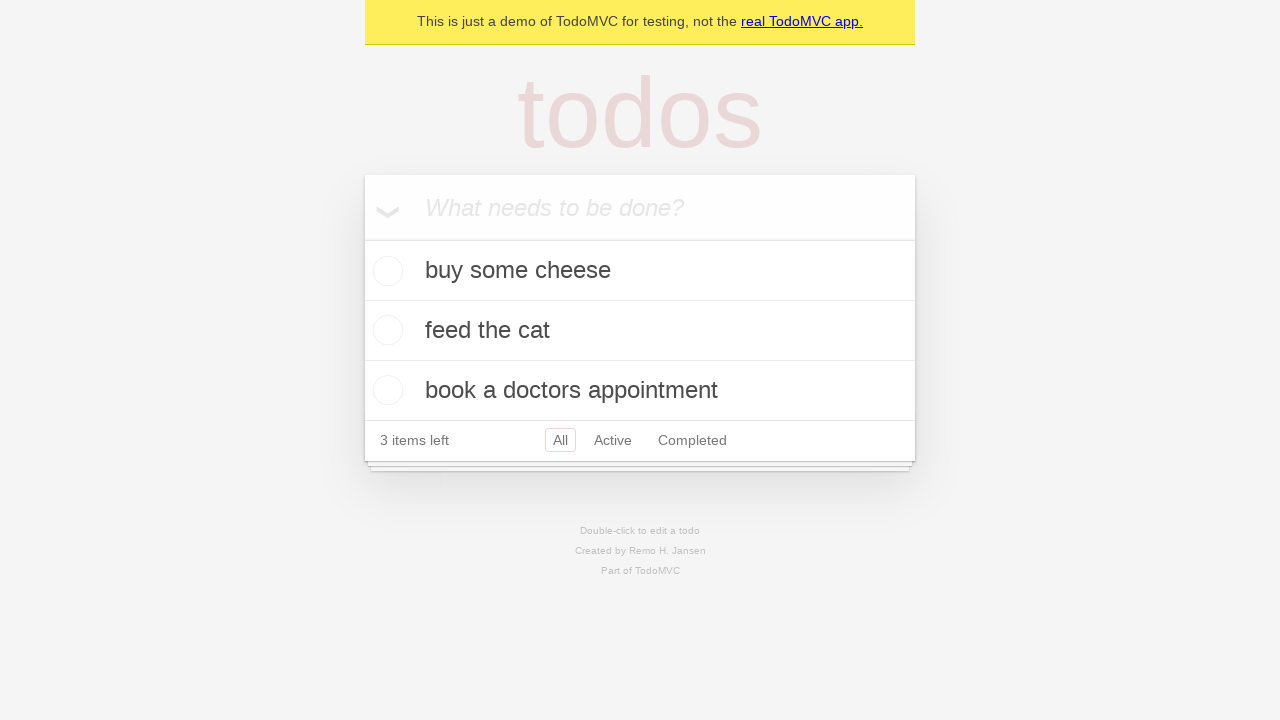

Checked the second todo item checkbox at (385, 330) on internal:testid=[data-testid="todo-item"s] >> nth=1 >> internal:role=checkbox
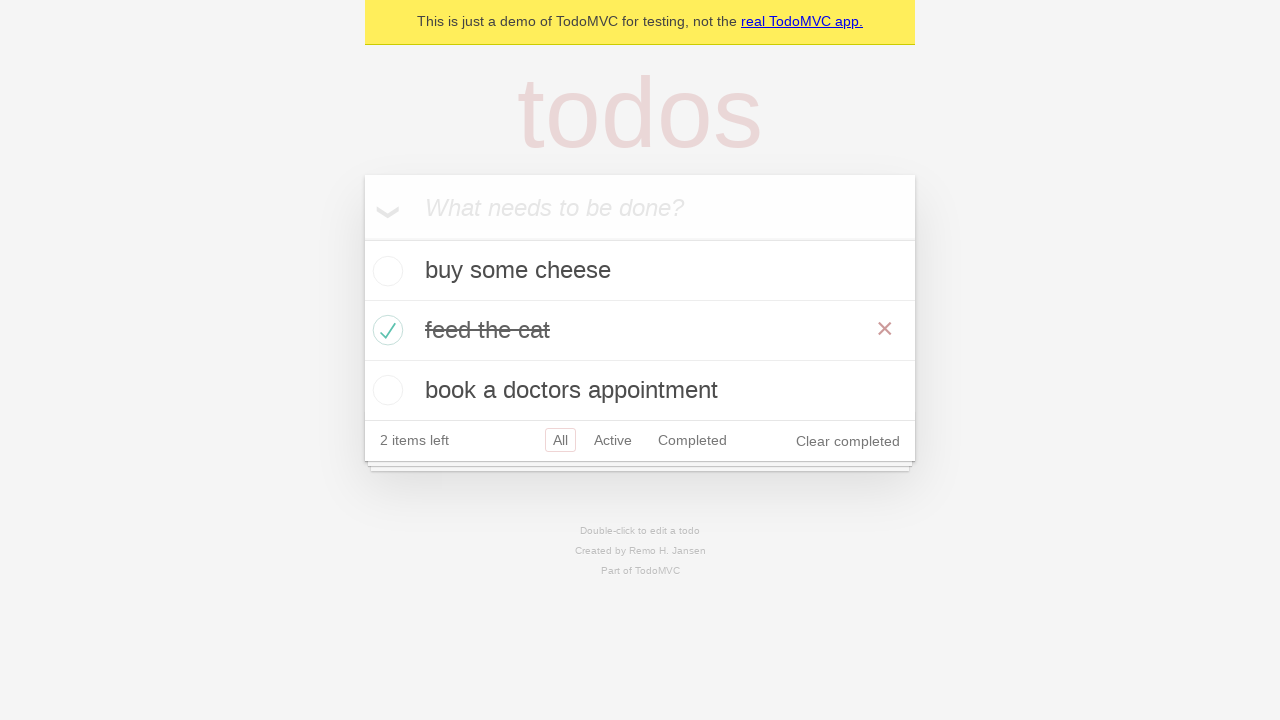

Clicked 'All' filter link at (560, 440) on internal:role=link[name="All"i]
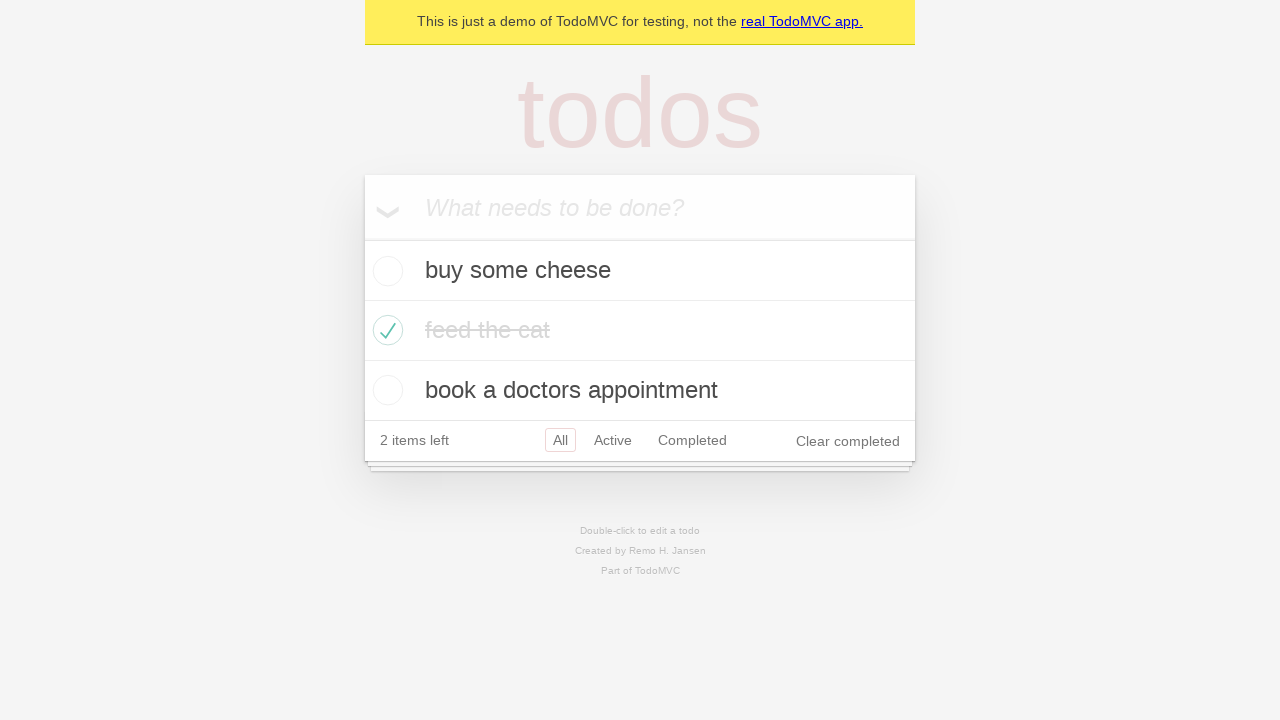

Clicked 'Active' filter link at (613, 440) on internal:role=link[name="Active"i]
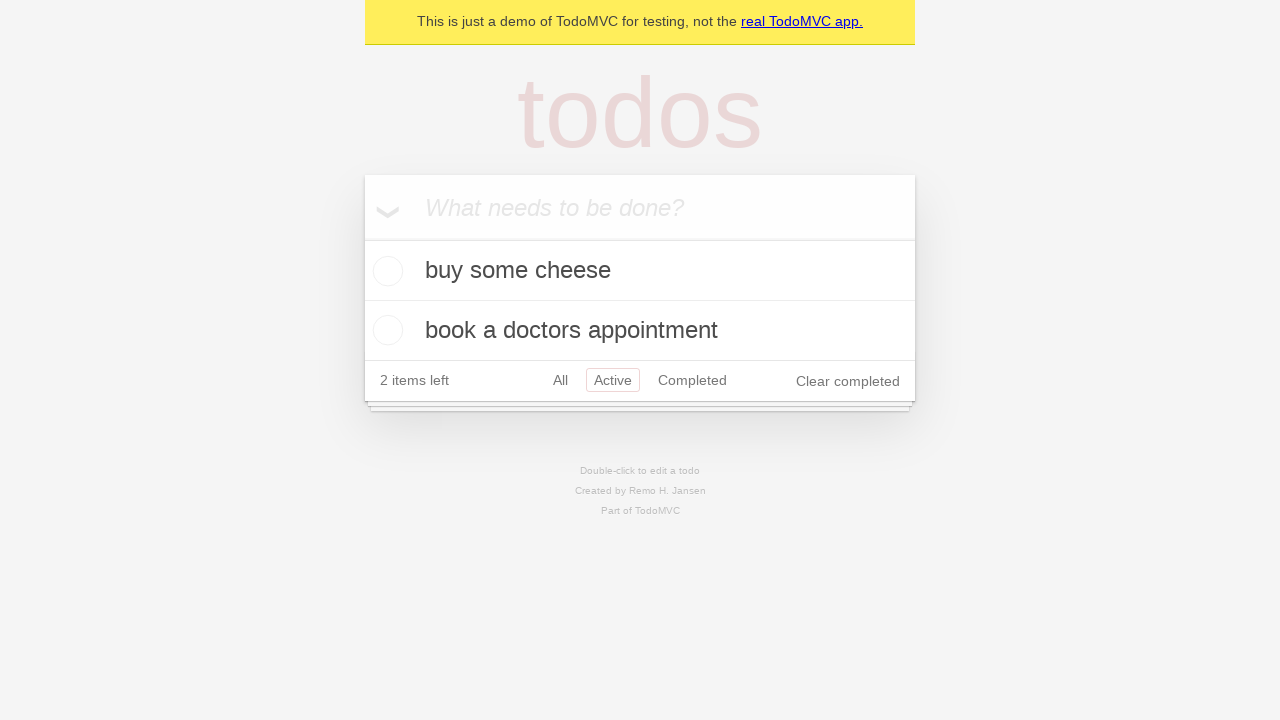

Clicked 'Completed' filter link at (692, 380) on internal:role=link[name="Completed"i]
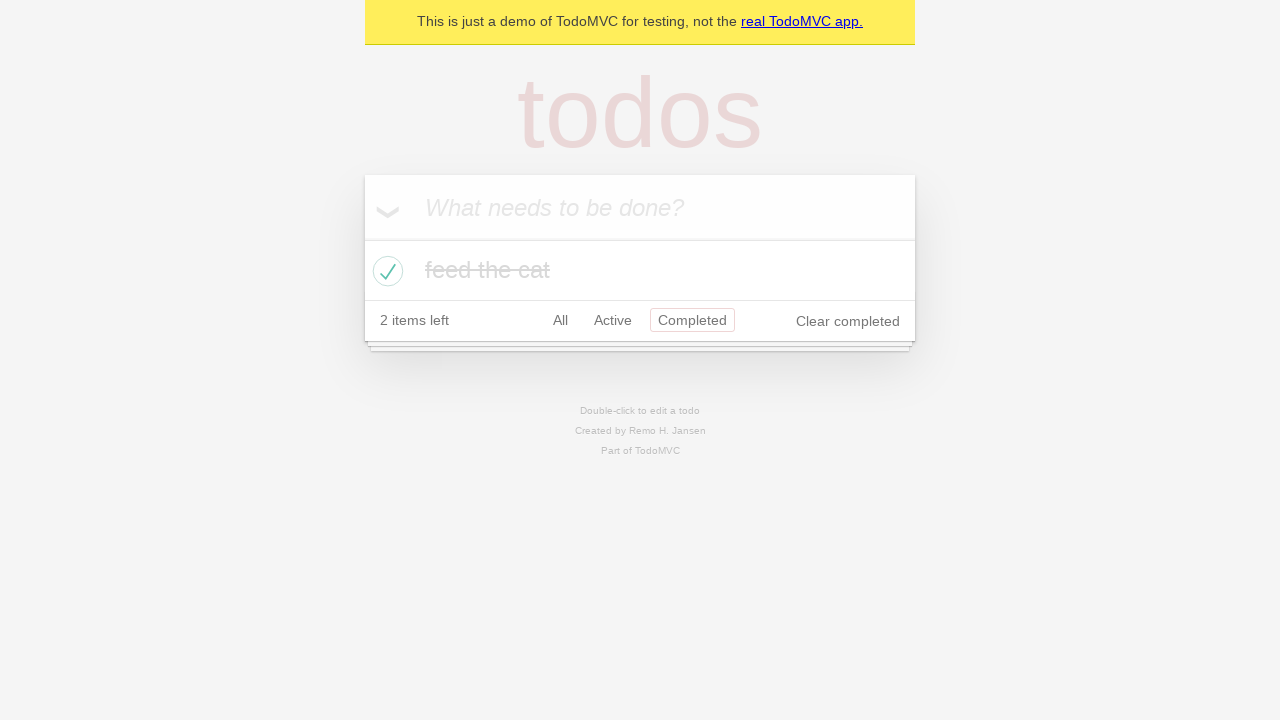

Navigated back using browser back button (from Completed filter)
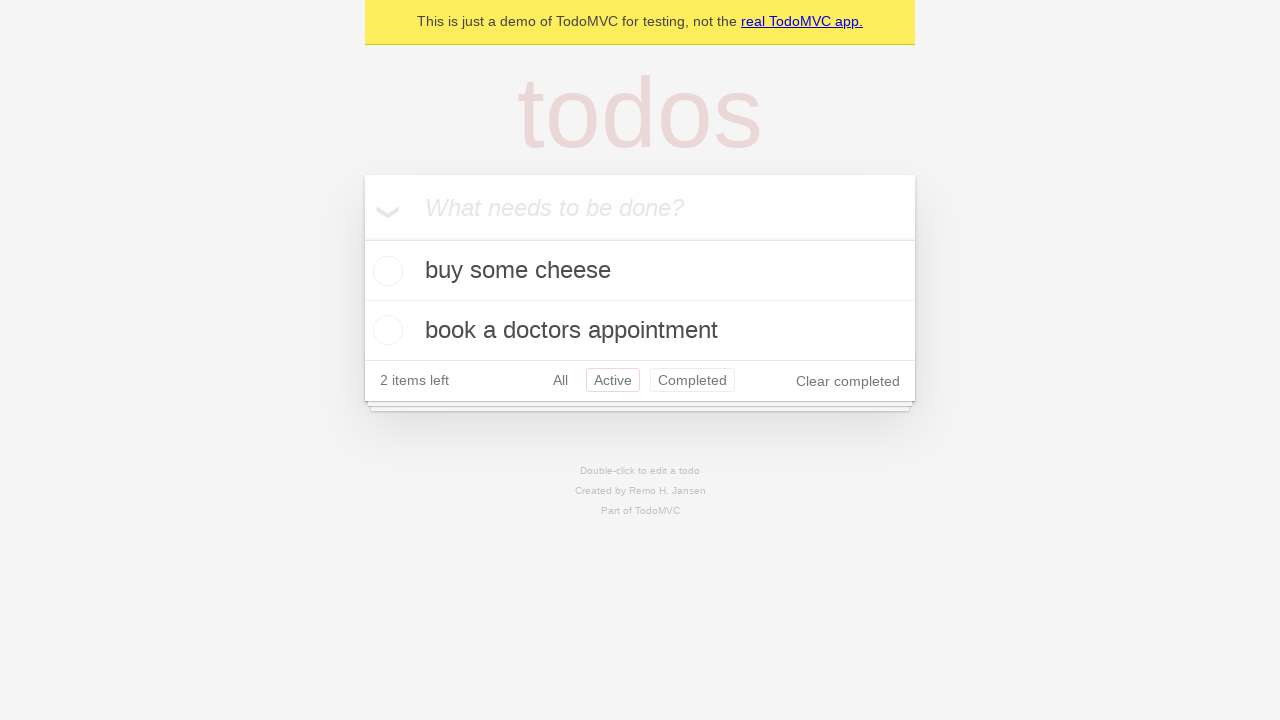

Navigated back using browser back button (from Active filter)
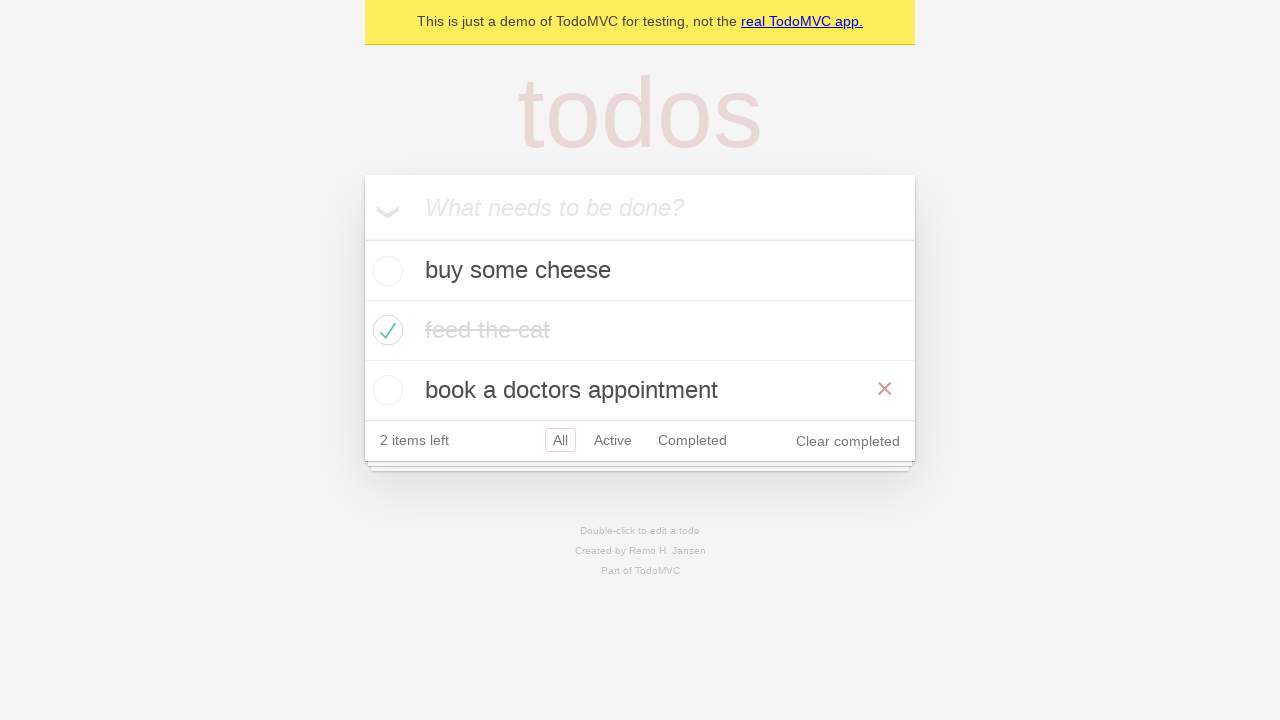

Waited for todo items to load on All filter view
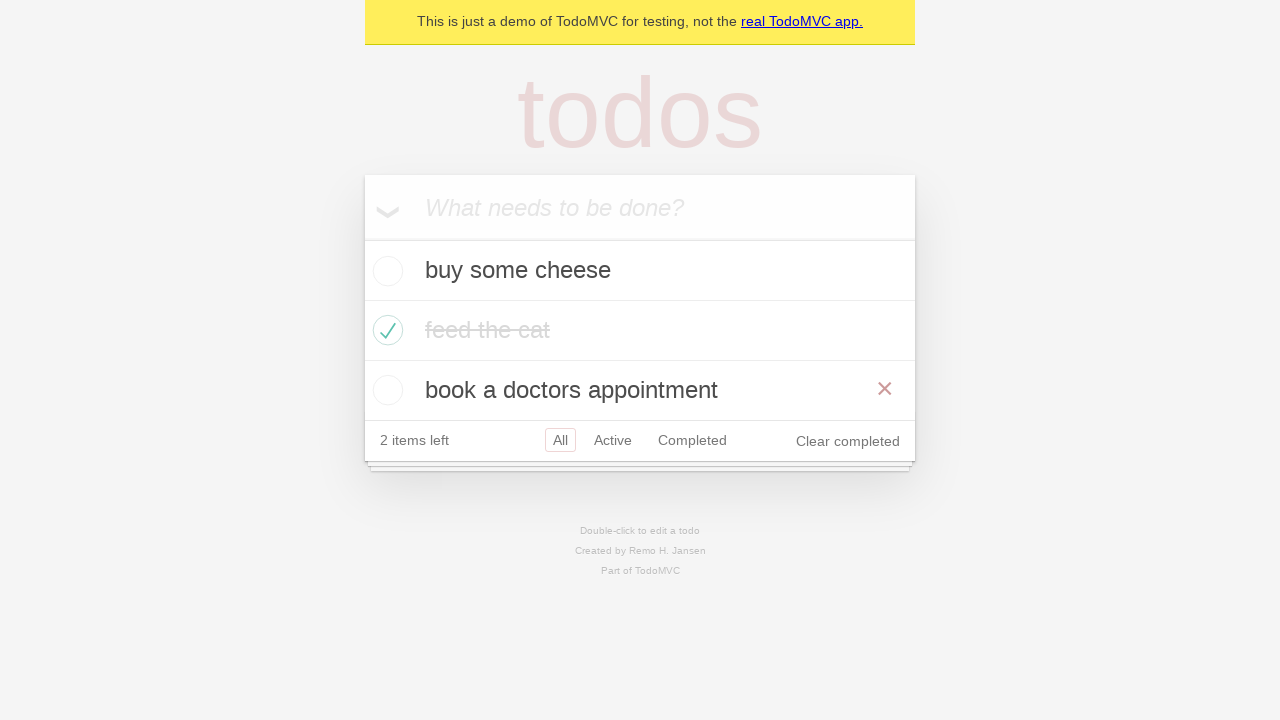

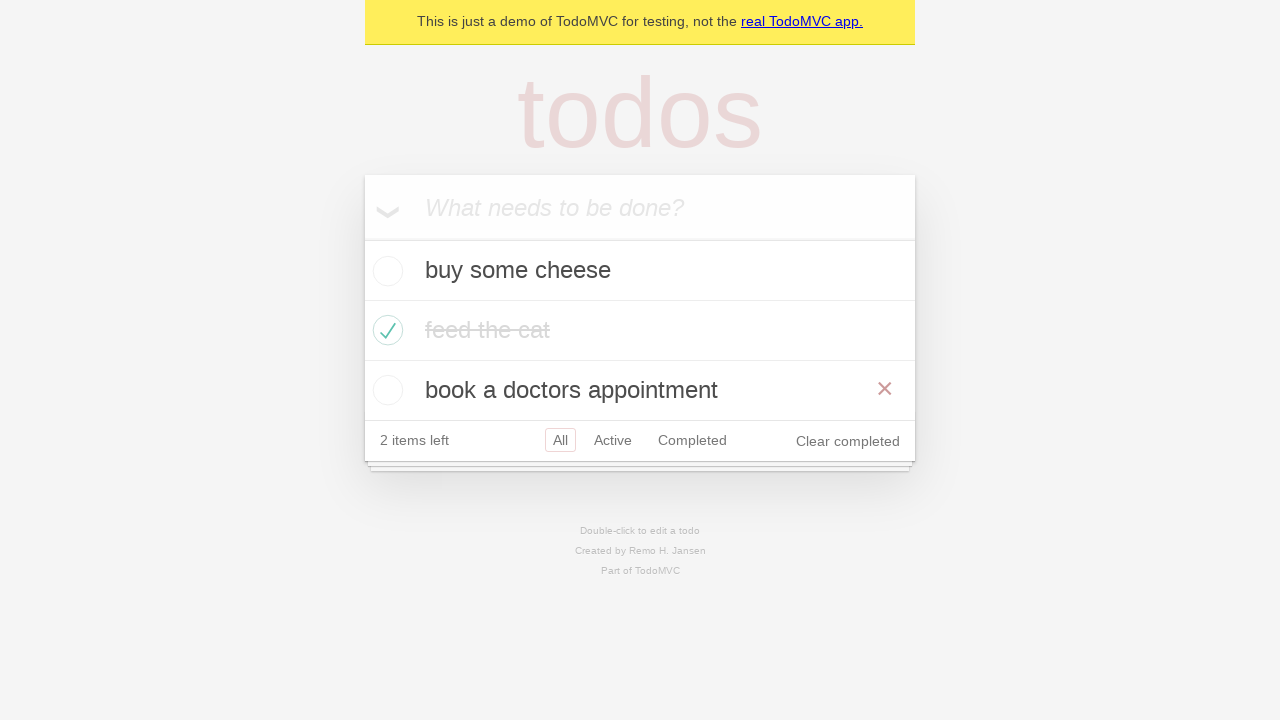